Tests JavaScript alert handling by triggering three types of alerts (JS Alert, JS Confirm, JS Prompt), accepting/dismissing them, and entering text into the prompt dialog.

Starting URL: https://the-internet.herokuapp.com/javascript_alerts

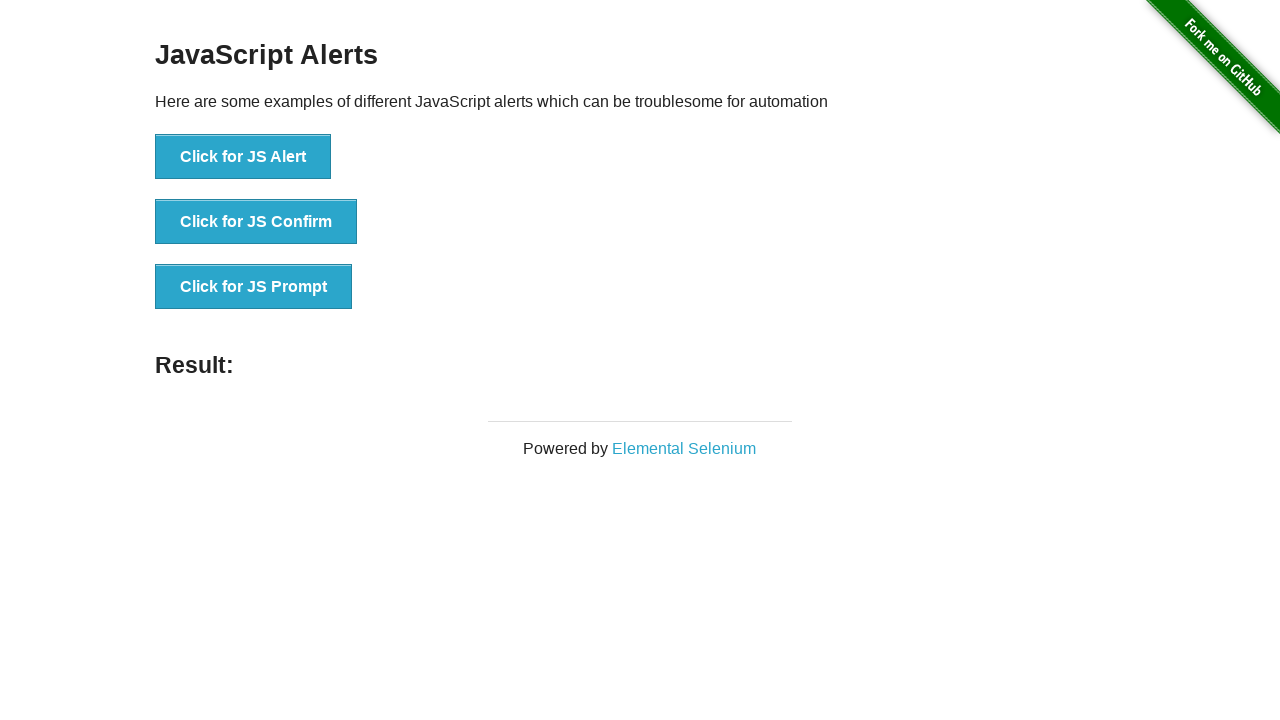

Clicked JS Alert button at (243, 157) on button[onclick='jsAlert()']
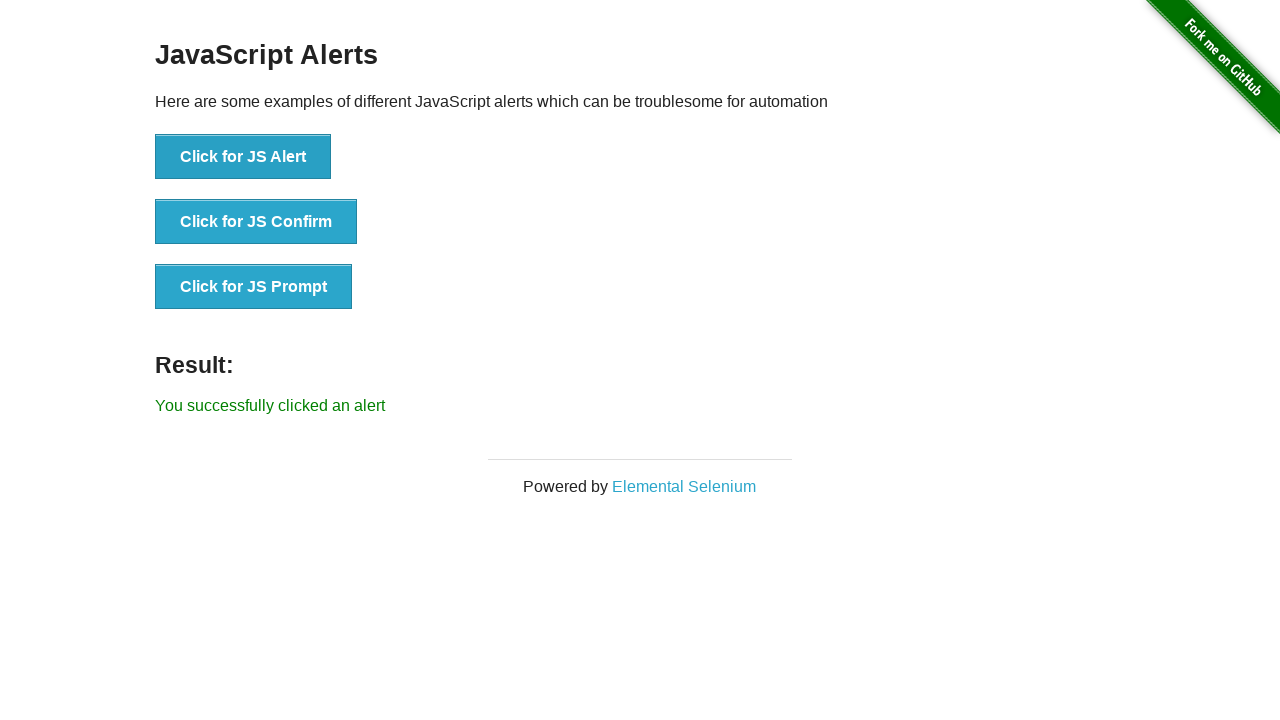

Set up dialog handler to accept alert
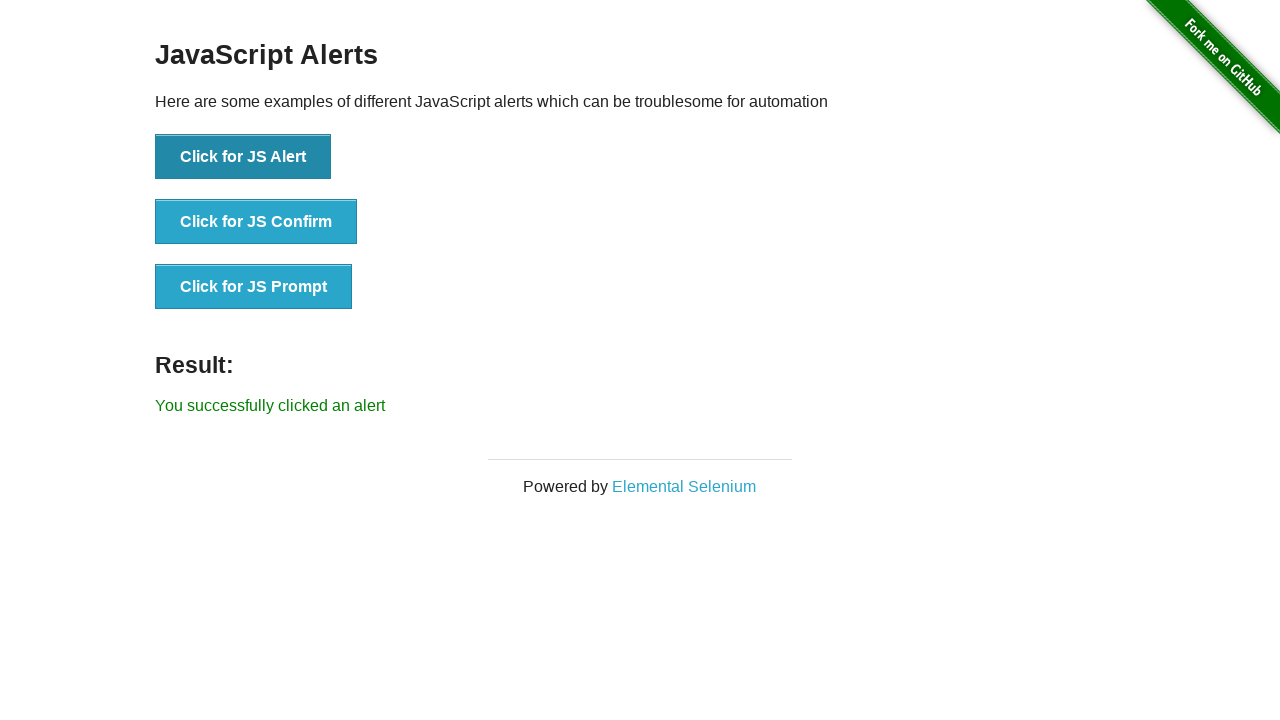

Result element appeared after accepting JS Alert
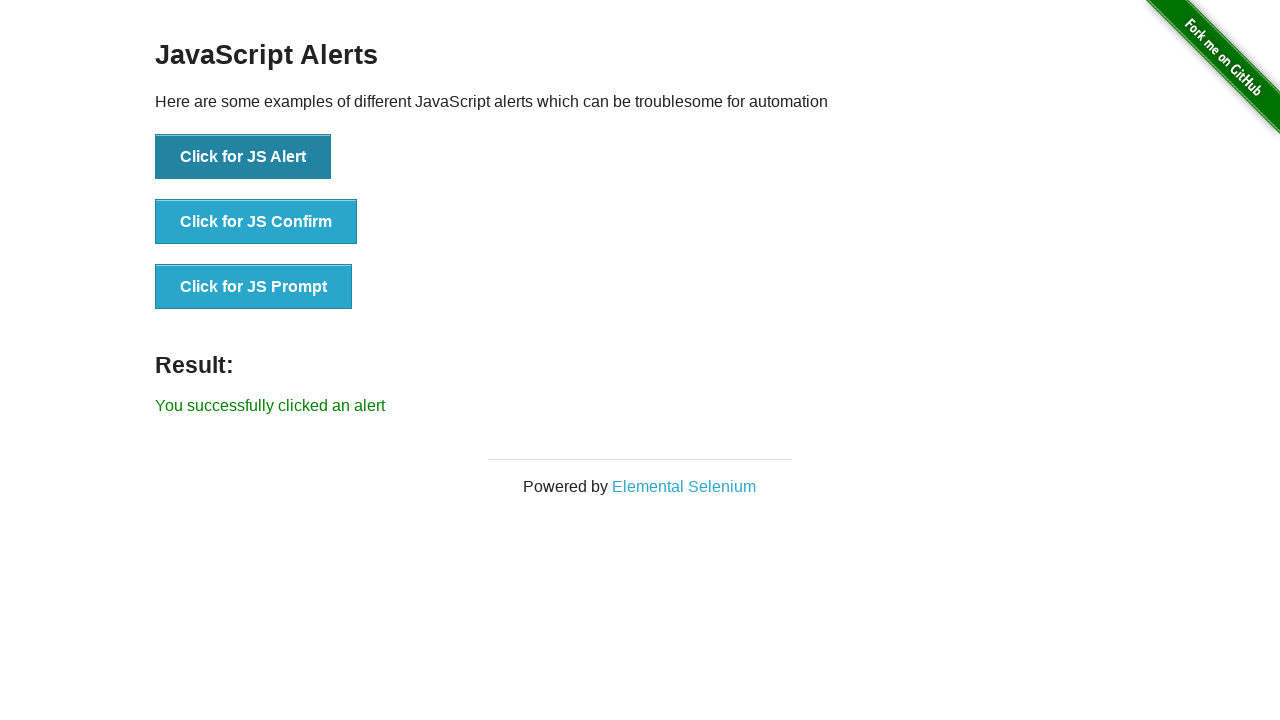

Retrieved result text from JS Alert: You successfully clicked an alert
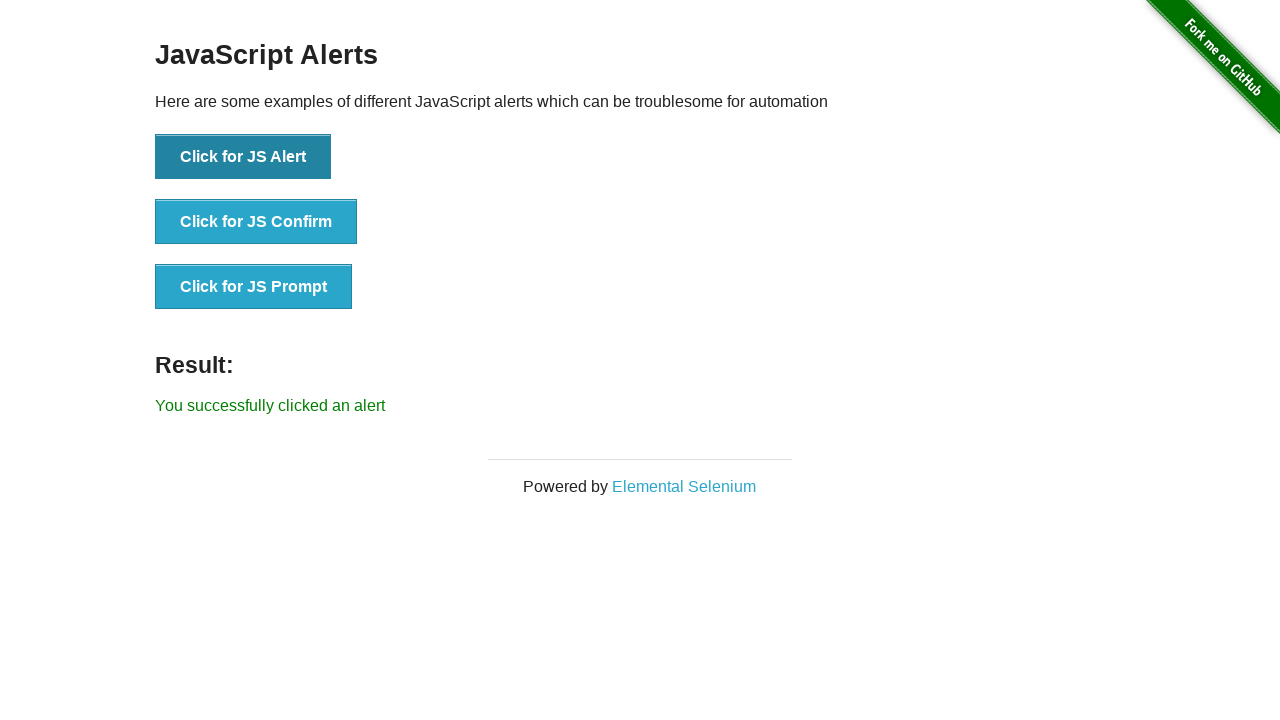

Set up dialog handler to dismiss confirm alert
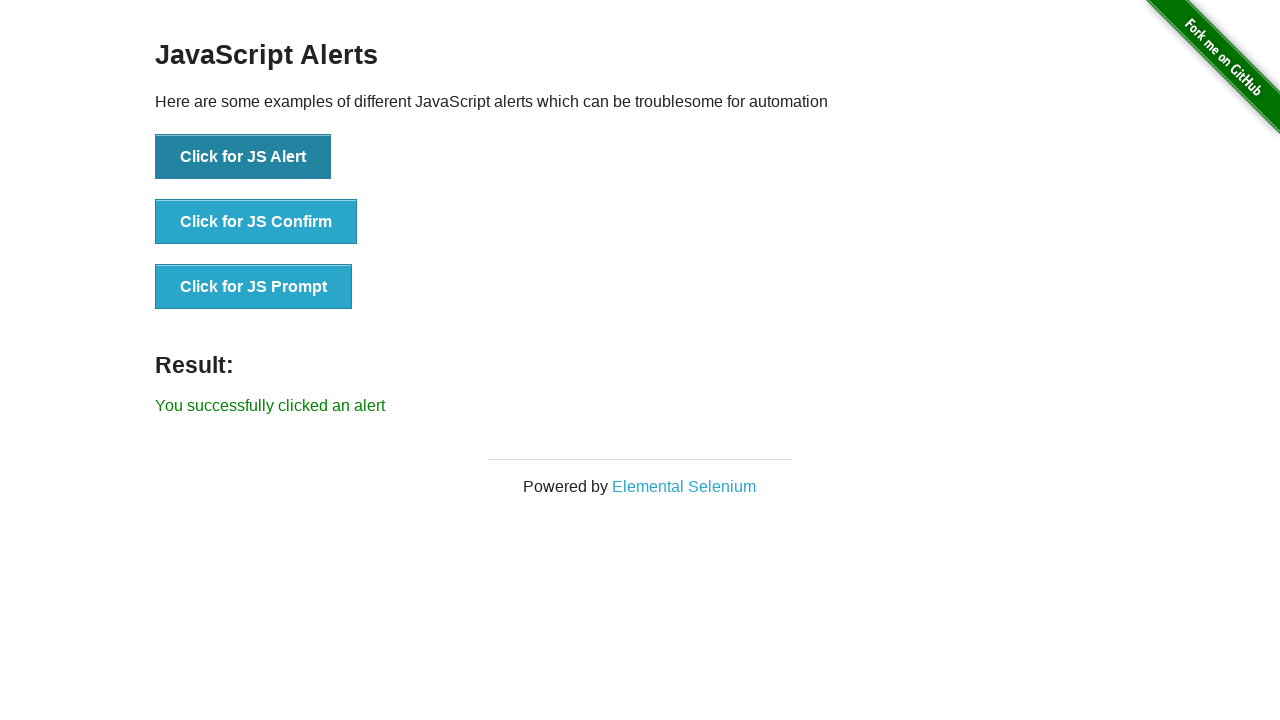

Clicked JS Confirm button at (256, 222) on button[onclick='jsConfirm()']
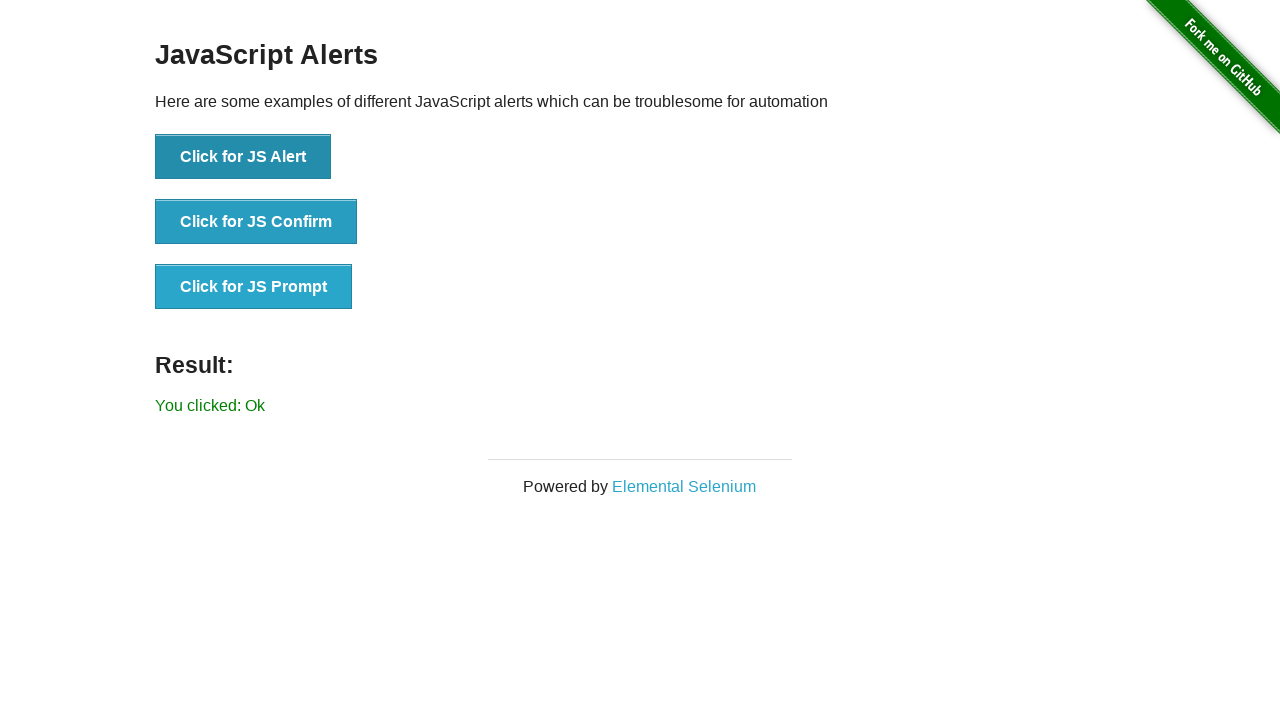

Waited 500ms for result to update after dismissing confirm
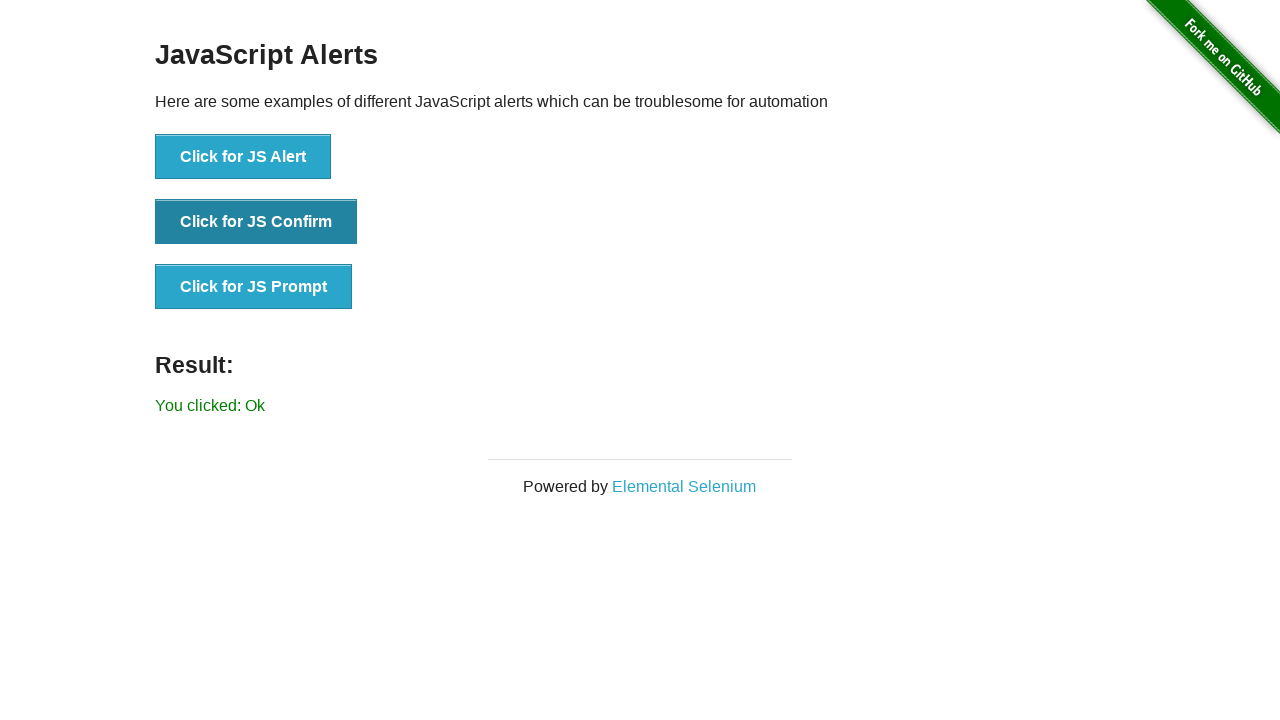

Retrieved result text from JS Confirm: You clicked: Ok
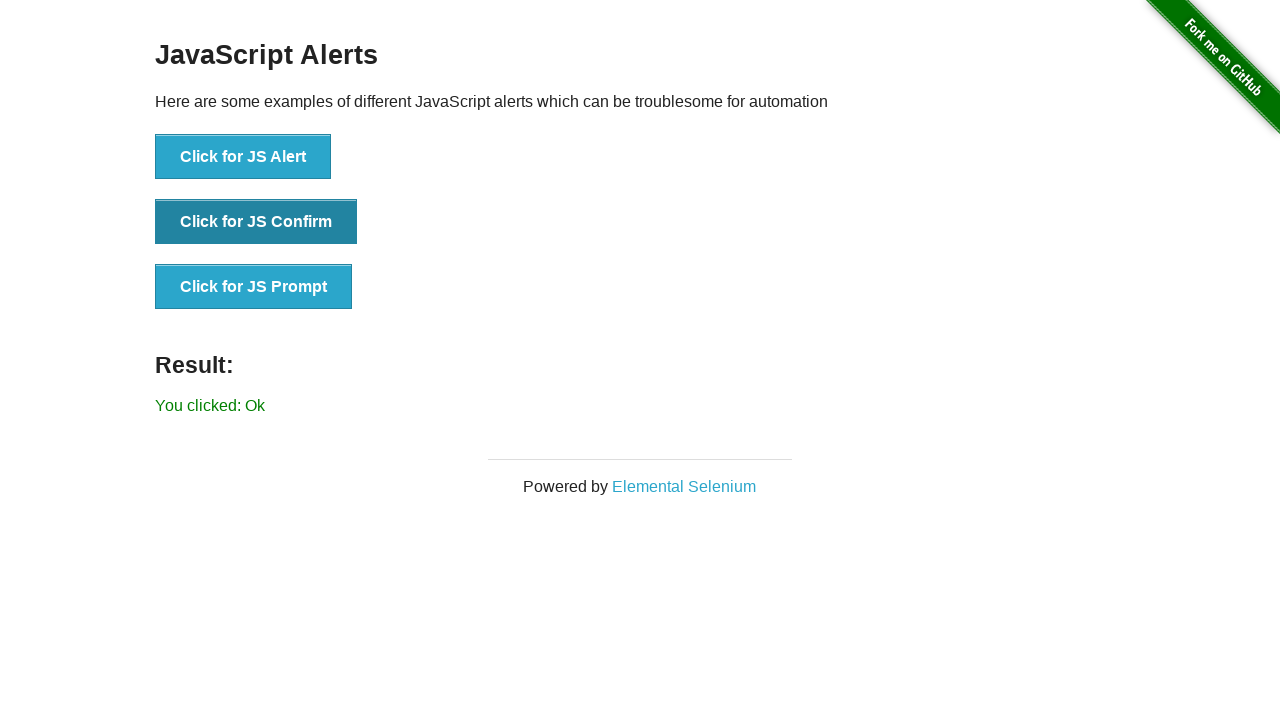

Set up dialog handler to accept prompt with text 'My name is Teo!'
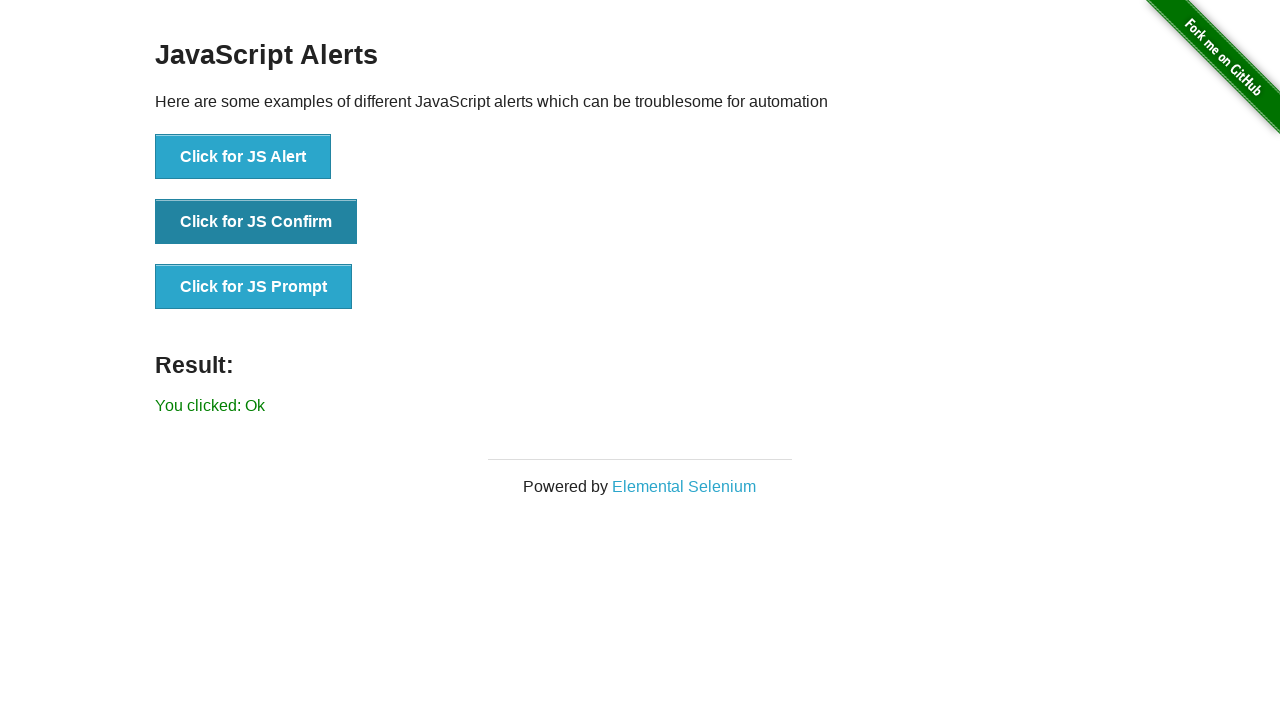

Clicked JS Prompt button at (254, 287) on button[onclick='jsPrompt()']
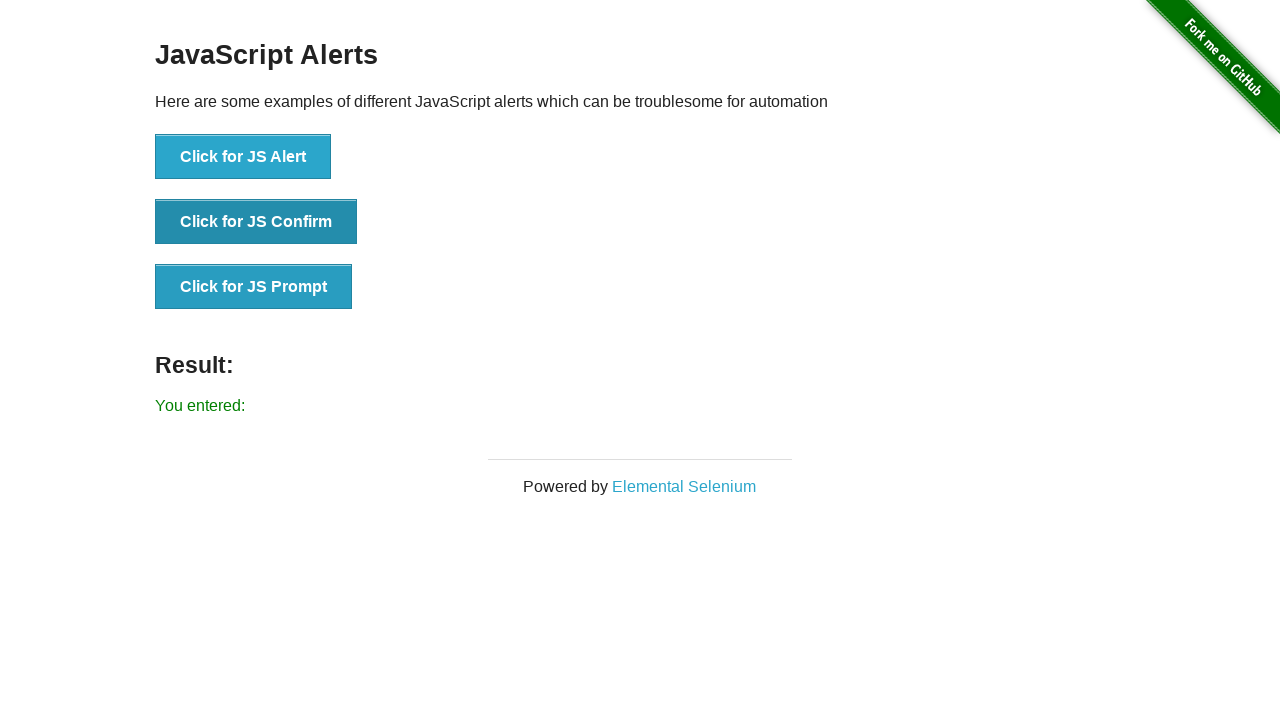

Waited 500ms for result to update after accepting prompt
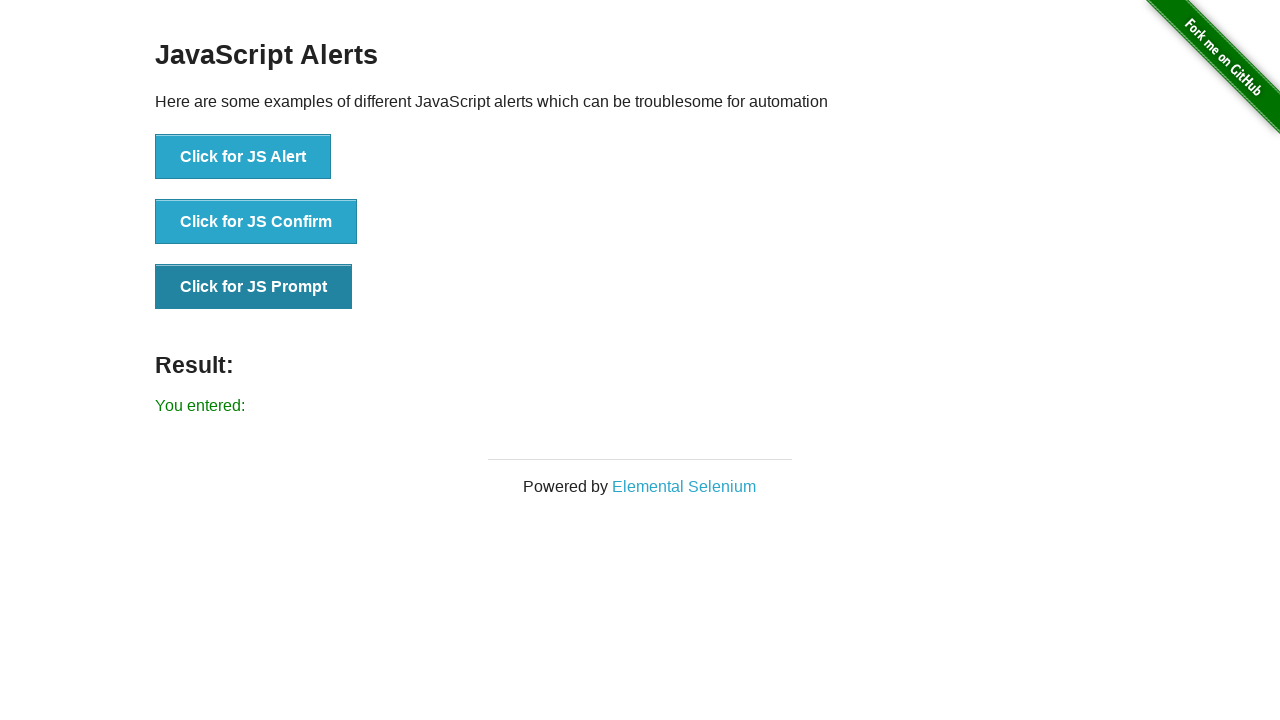

Retrieved result text from JS Prompt: You entered: 
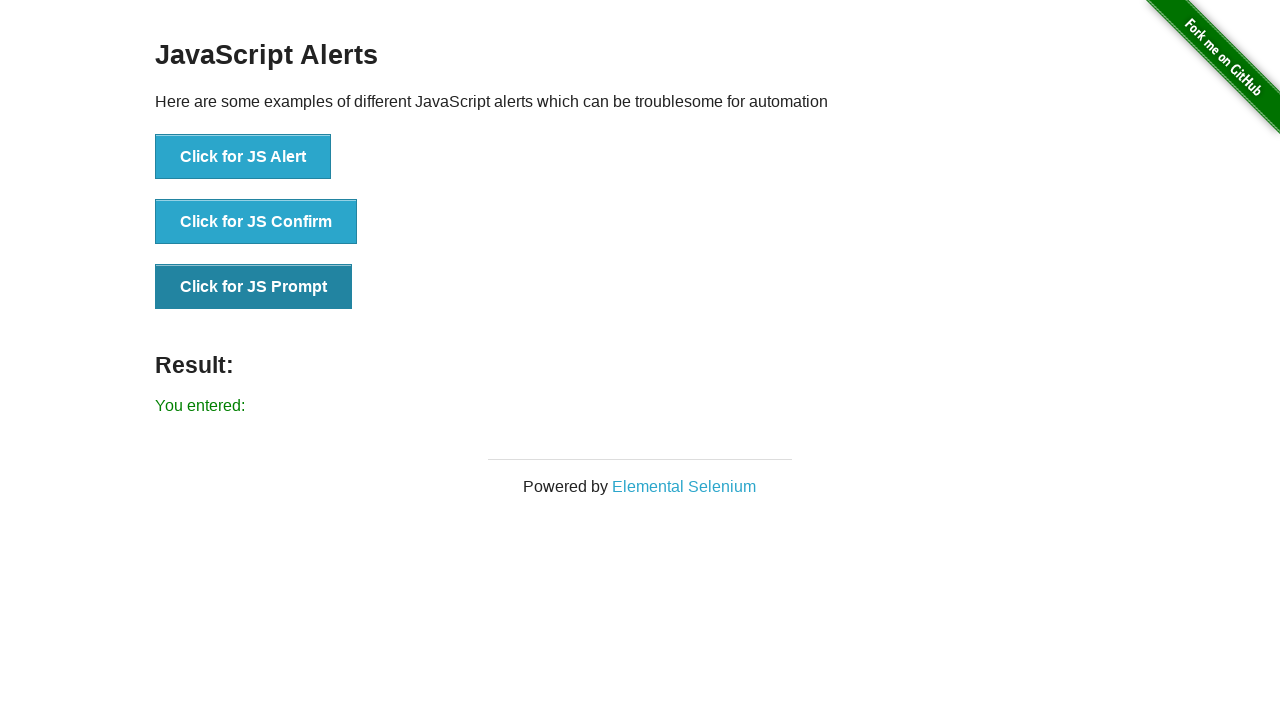

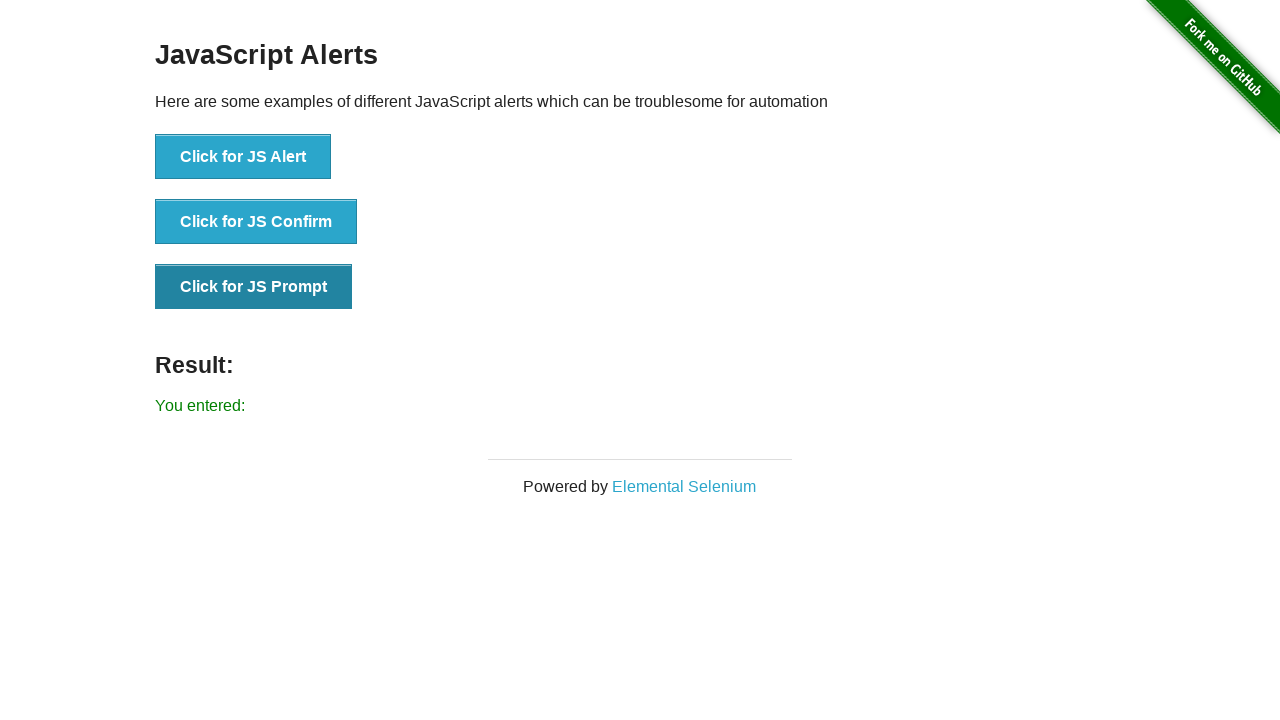